Tests the signup form by filling the first name field using CSS selector with prefix matching

Starting URL: https://device.pcloudy.com/signup

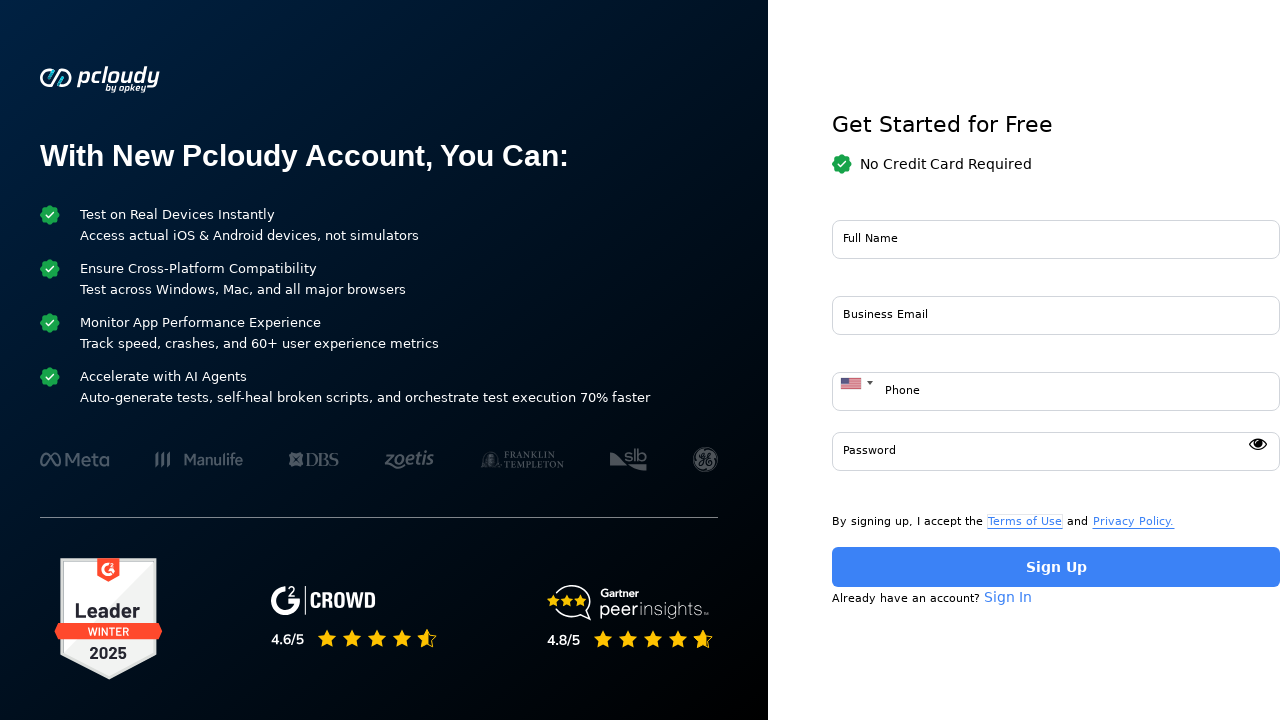

Filled first name field with 'QACircle Software Training Academy' using CSS selector with prefix matching on input[id^='fna']
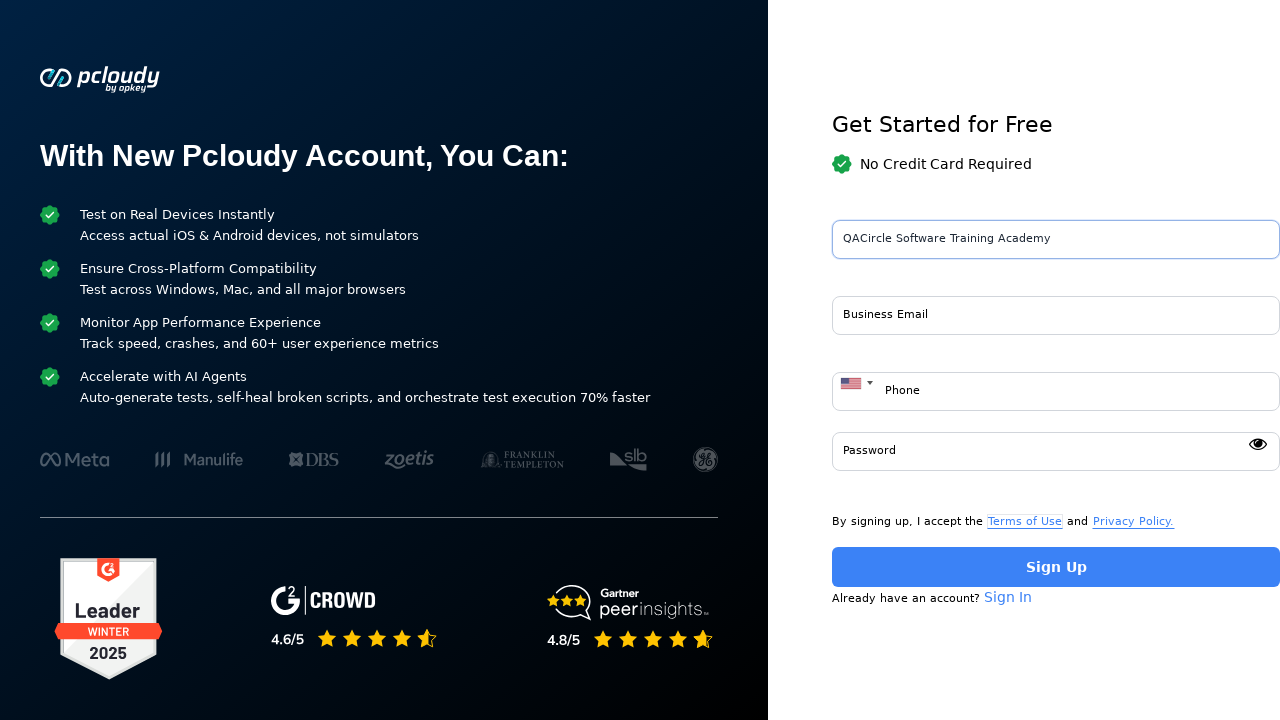

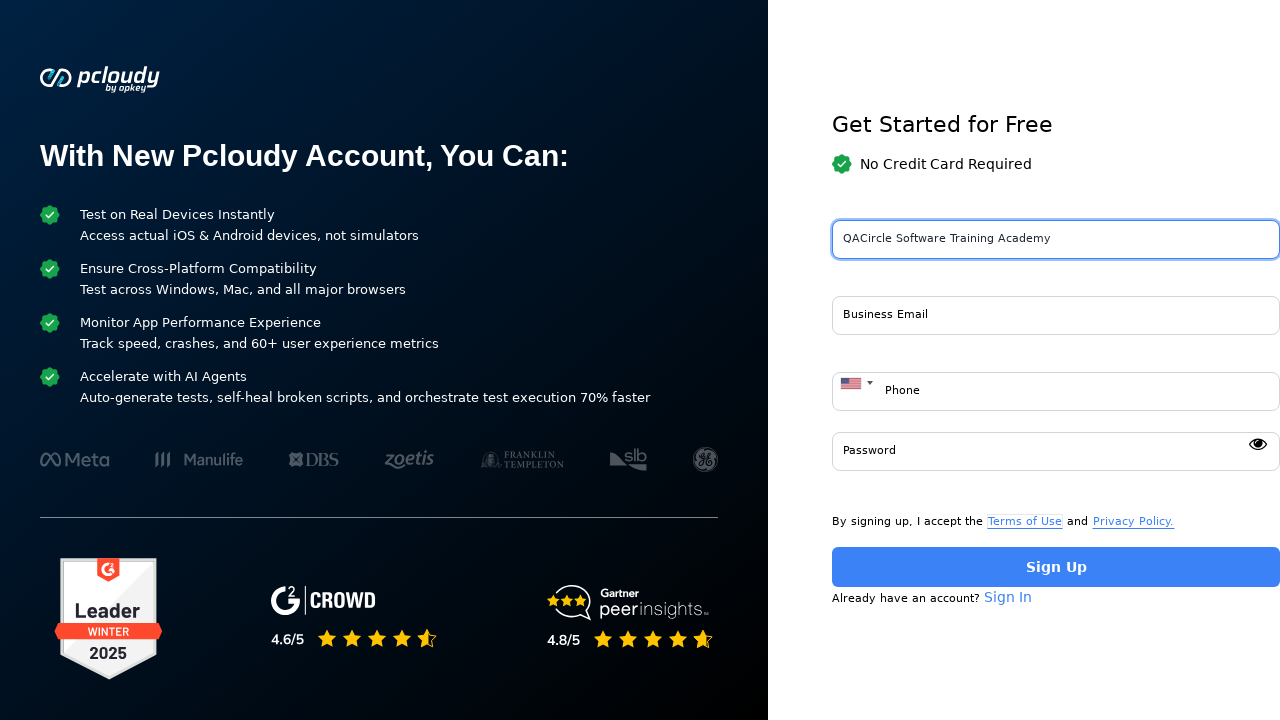